Tests the search functionality on W3Schools by entering "SQL" in the search field and clicking the search button

Starting URL: https://www.w3schools.com/

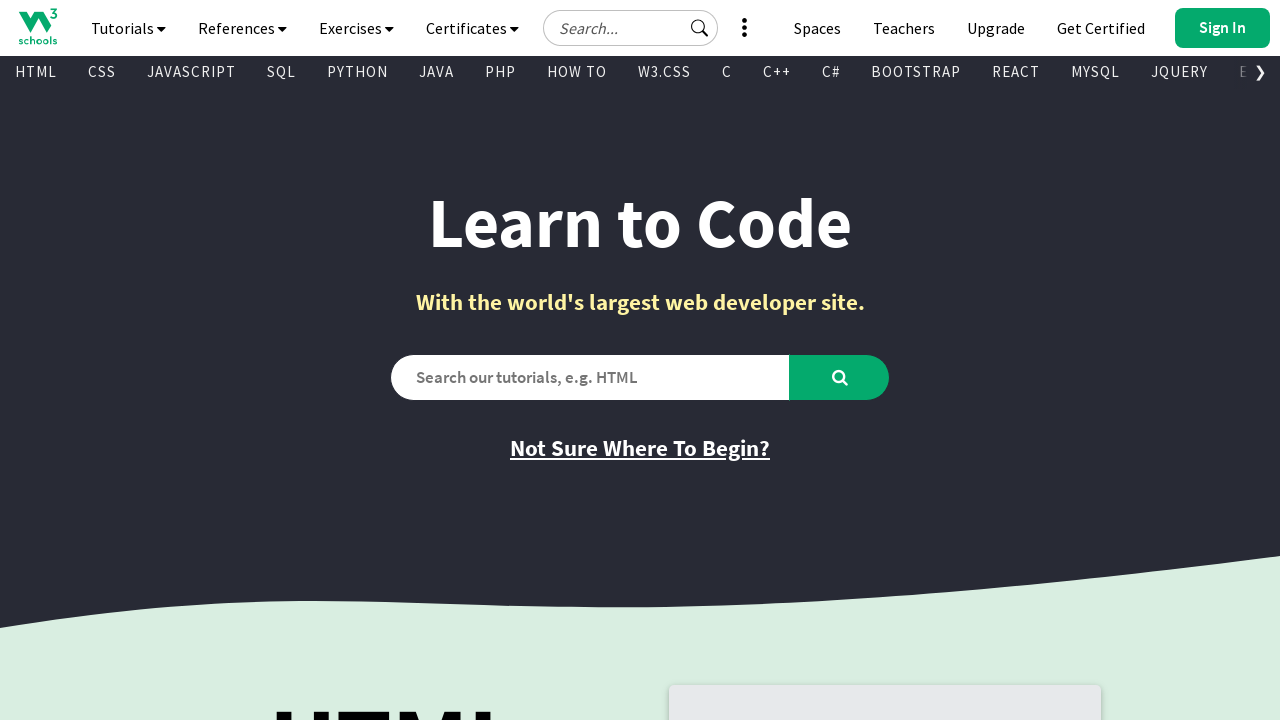

Filled search field with 'SQL' on #search2
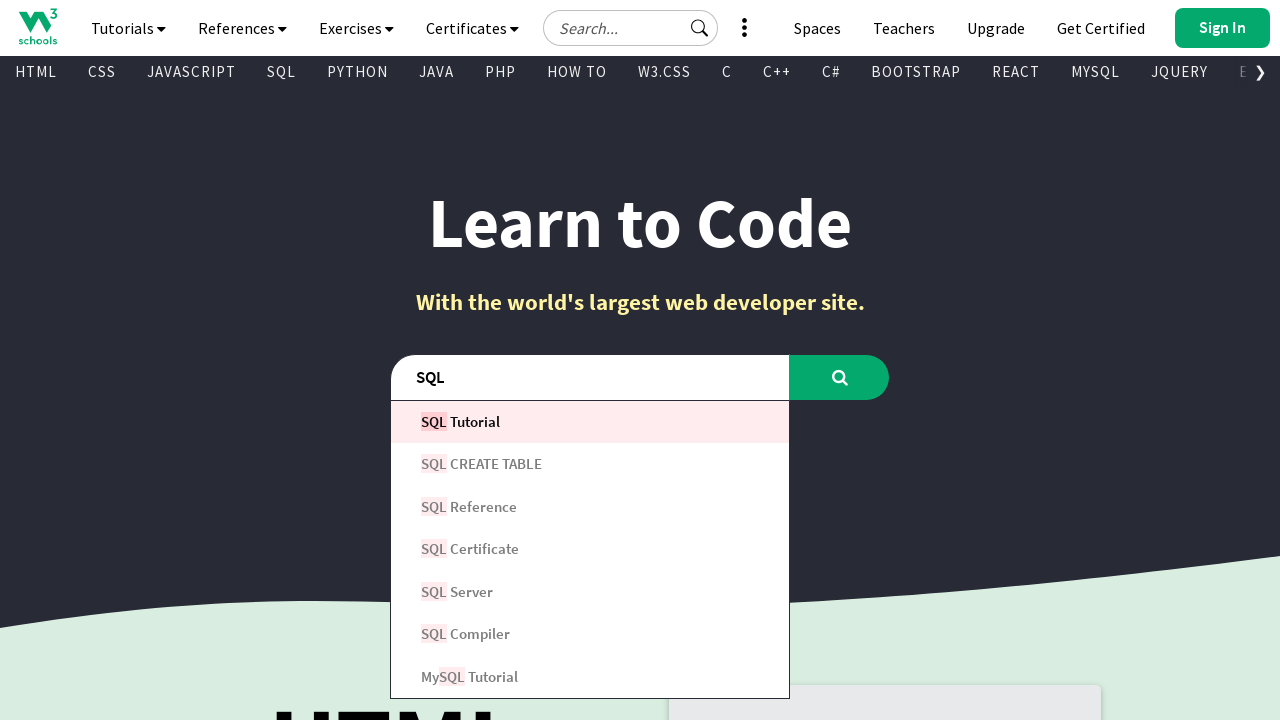

Clicked search button to search for SQL at (840, 377) on #learntocode_searchbtn
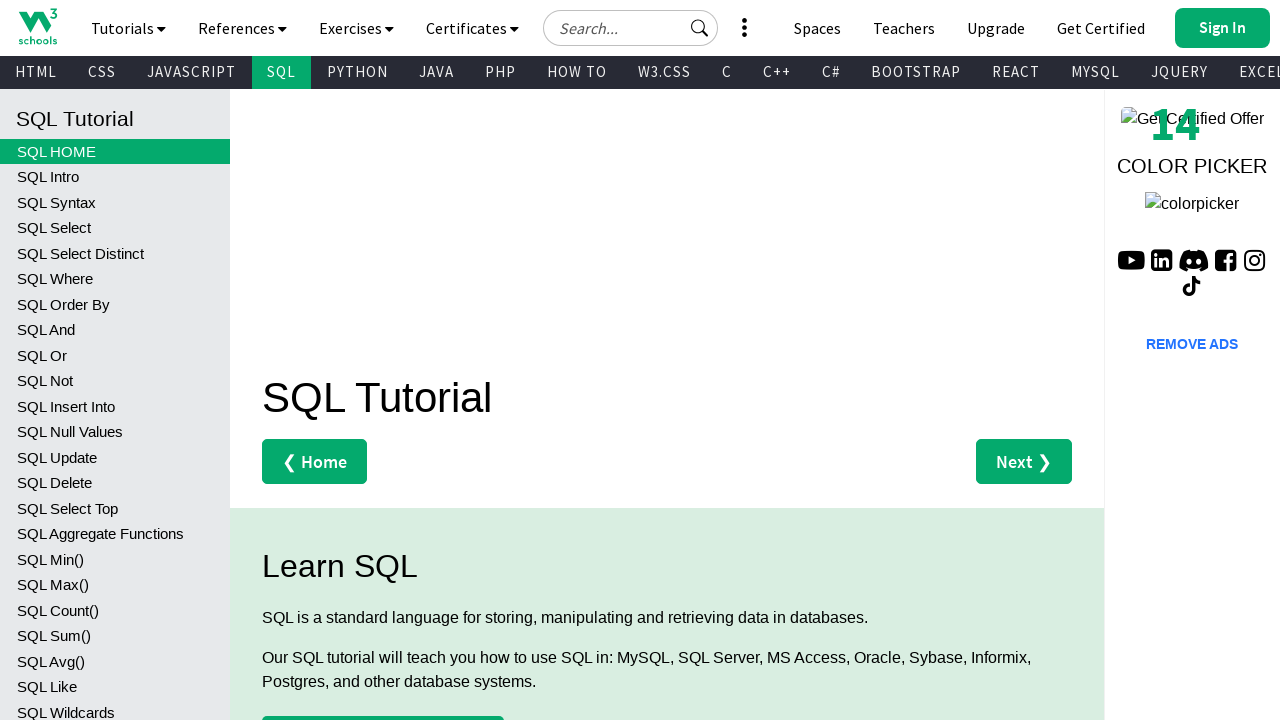

Waited for search results to load (networkidle)
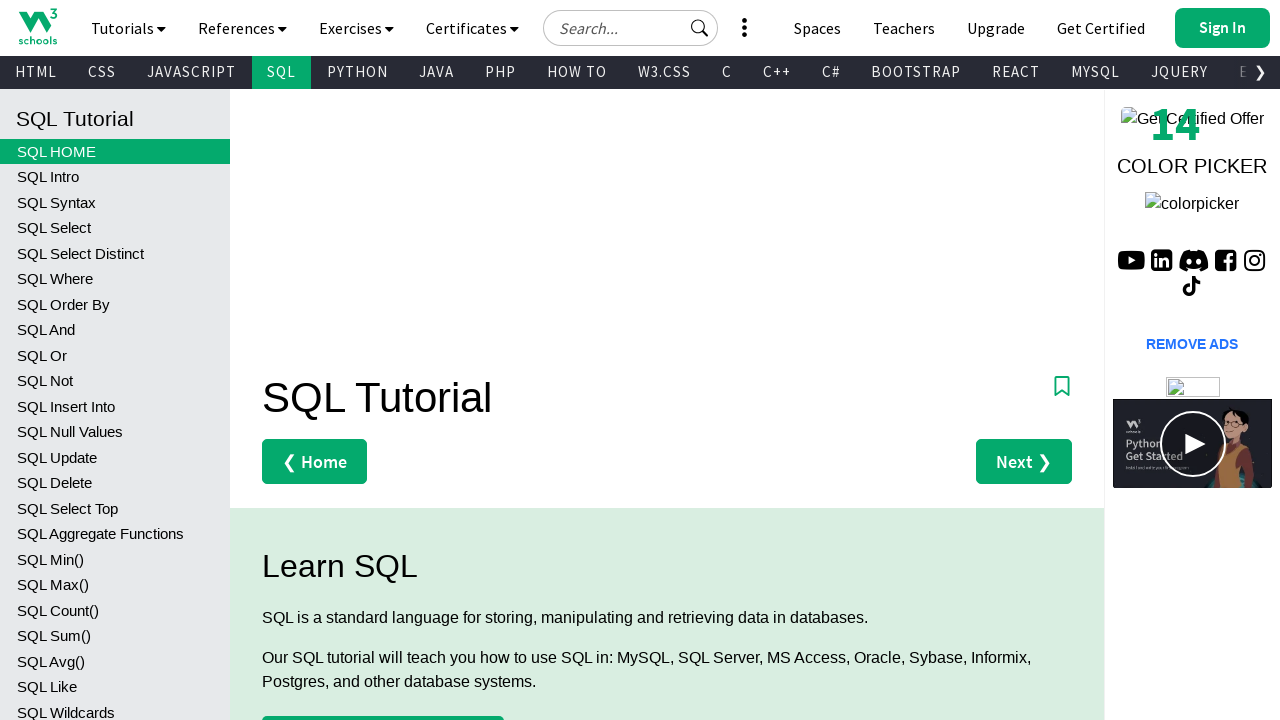

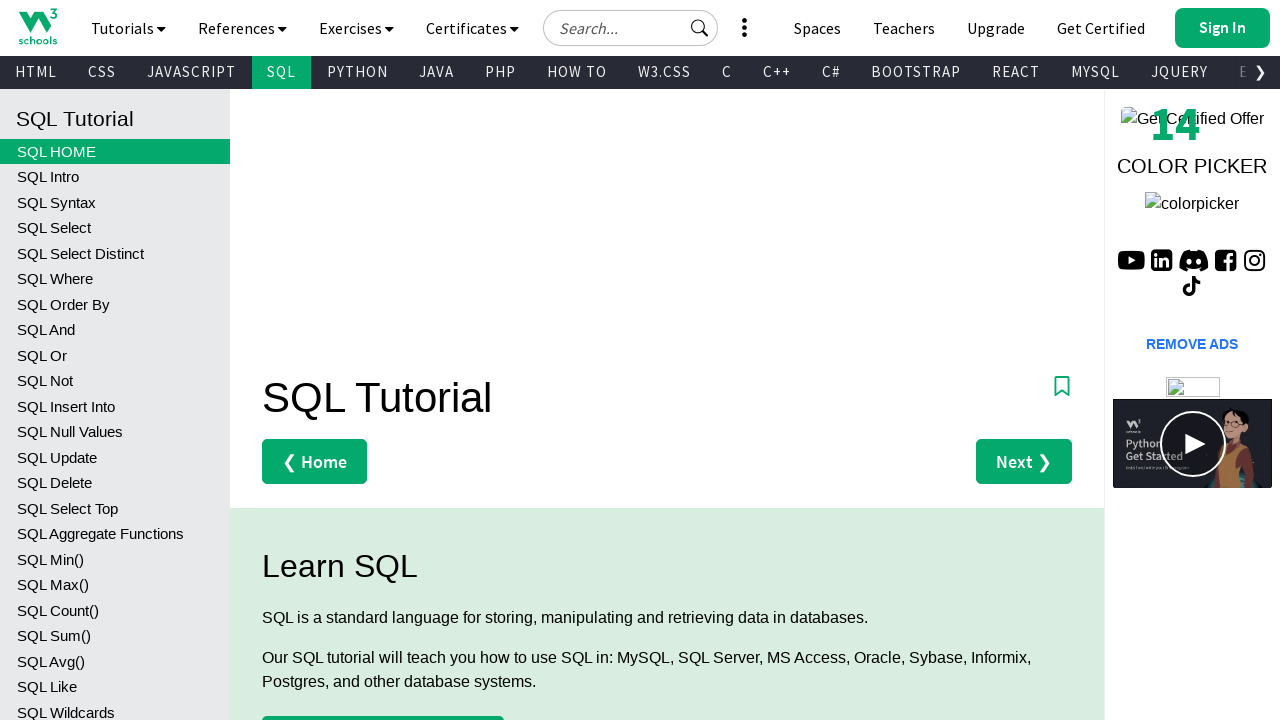